Tests JavaScript alert handling by clicking a button, accepting the alert dialog, reading a value from the page, calculating a mathematical result, and submitting the answer in a form.

Starting URL: http://suninjuly.github.io/alert_accept.html

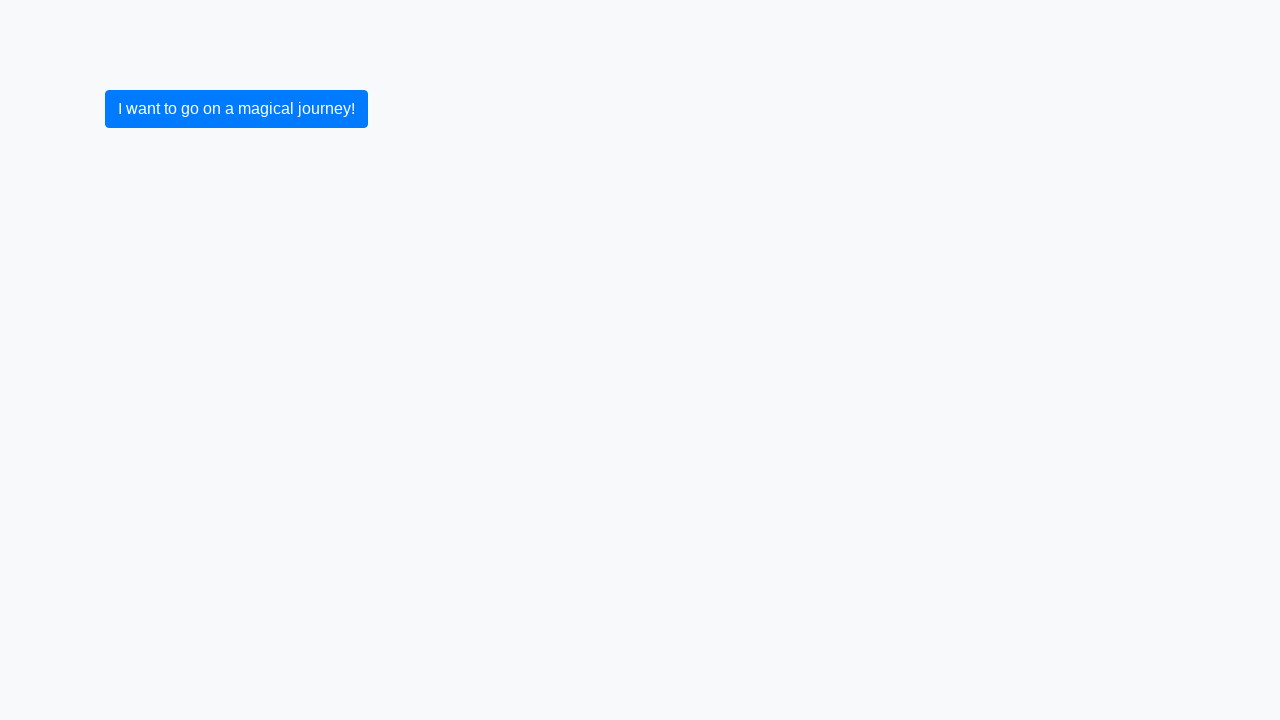

Clicked primary button to trigger JavaScript alert at (236, 109) on .btn.btn-primary
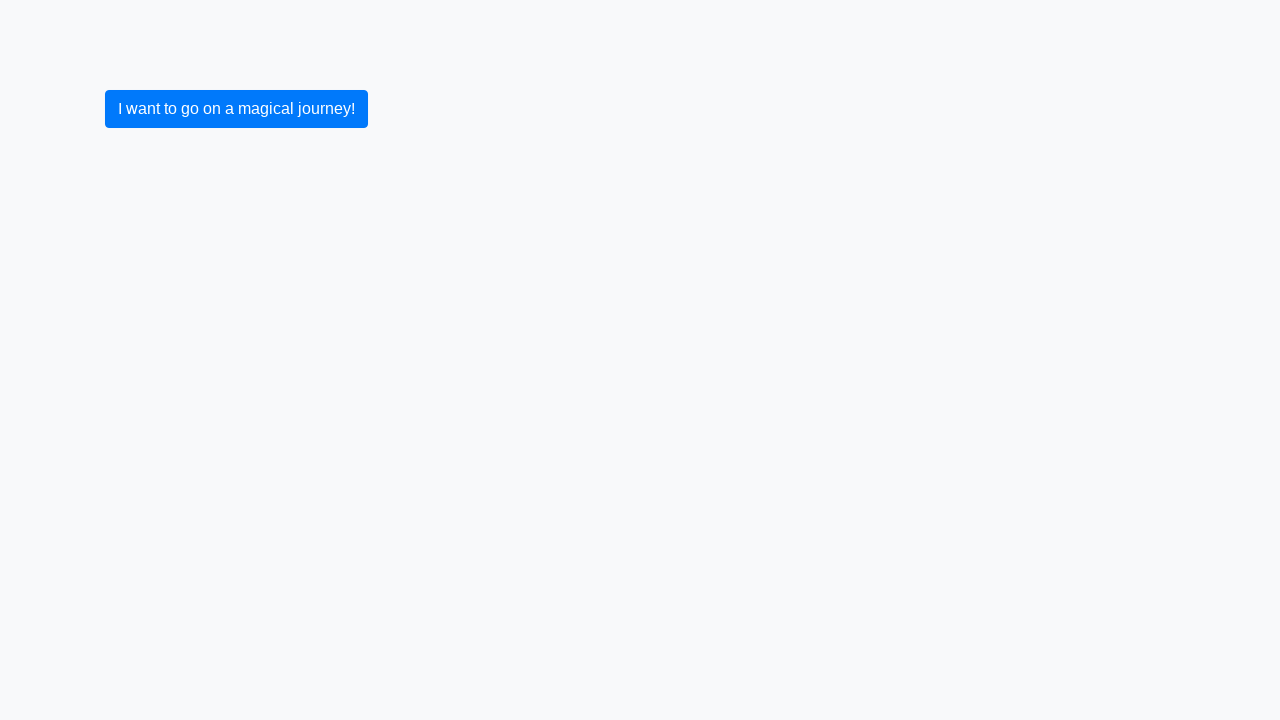

Set up dialog handler to auto-accept alerts
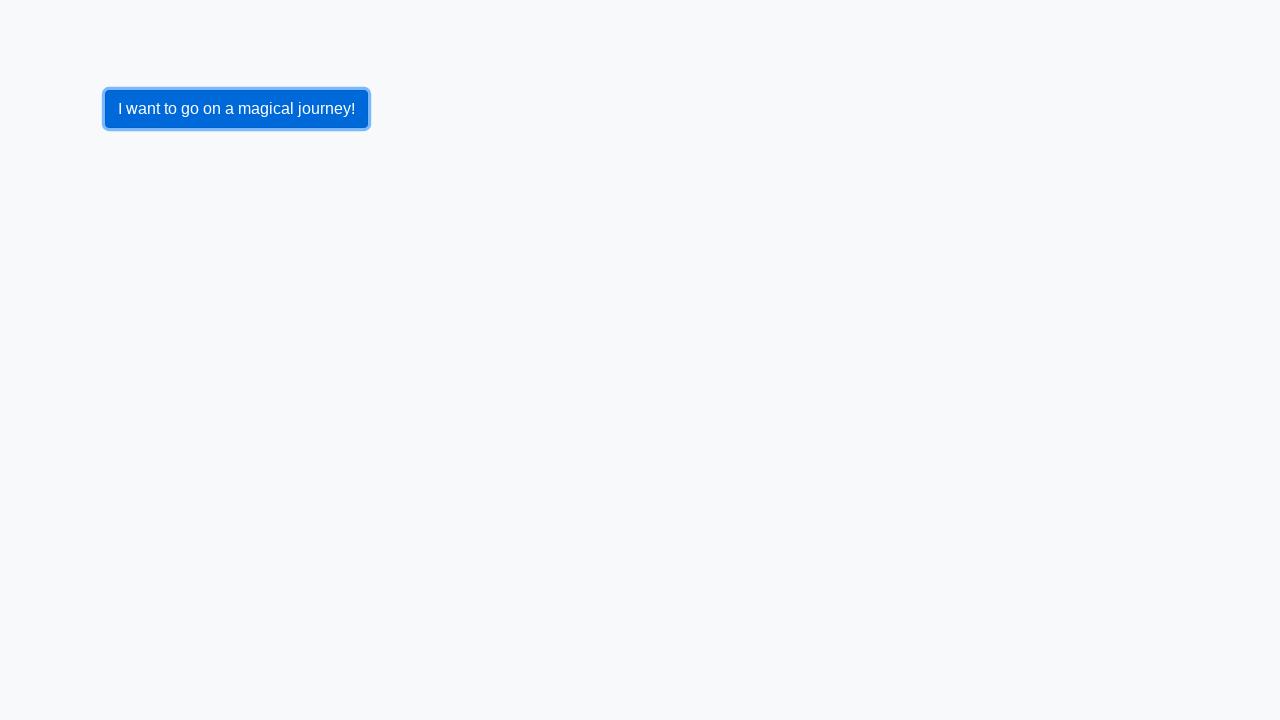

Clicked primary button again to trigger and auto-accept alert at (236, 109) on .btn.btn-primary
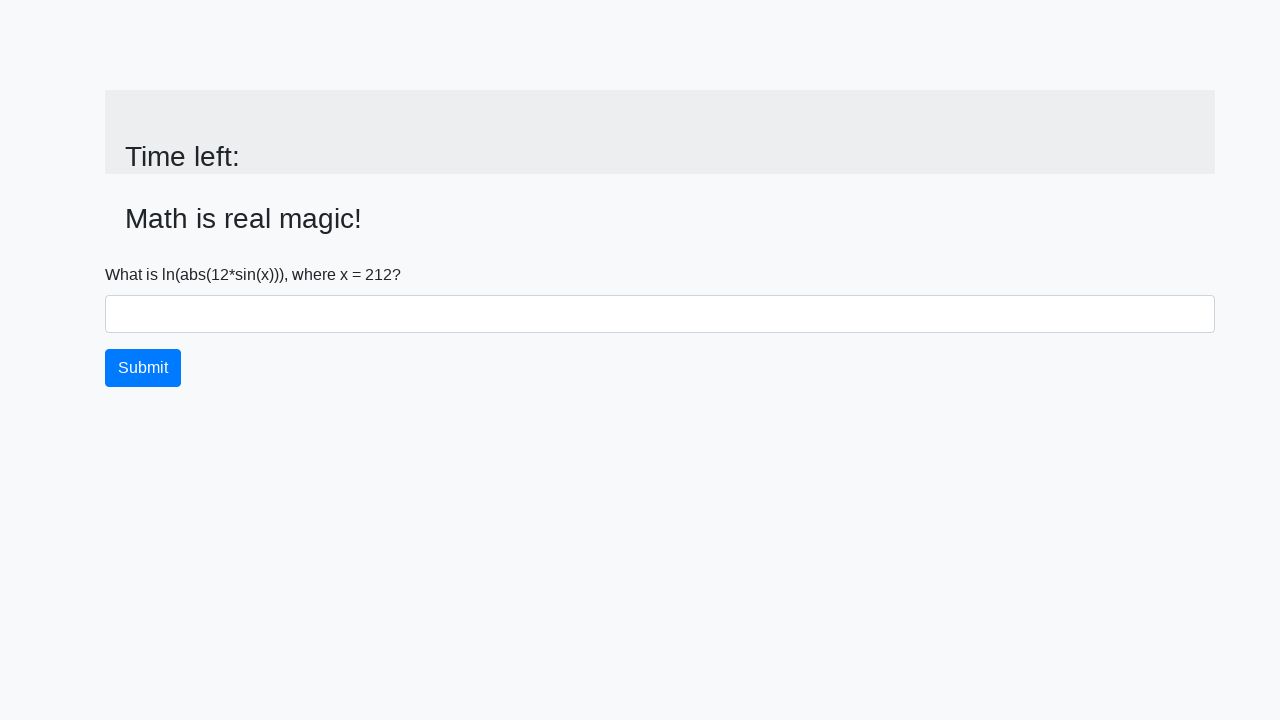

Waited for input value element to appear after alert acceptance
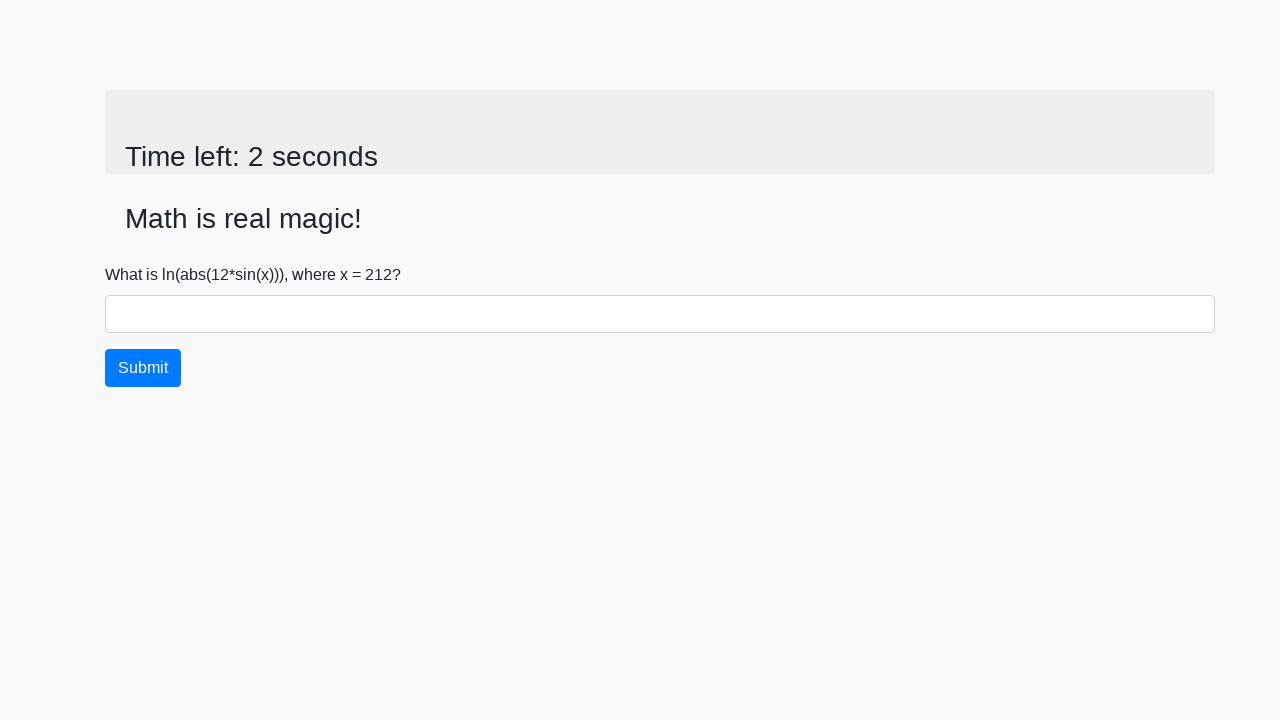

Retrieved value from page: 212
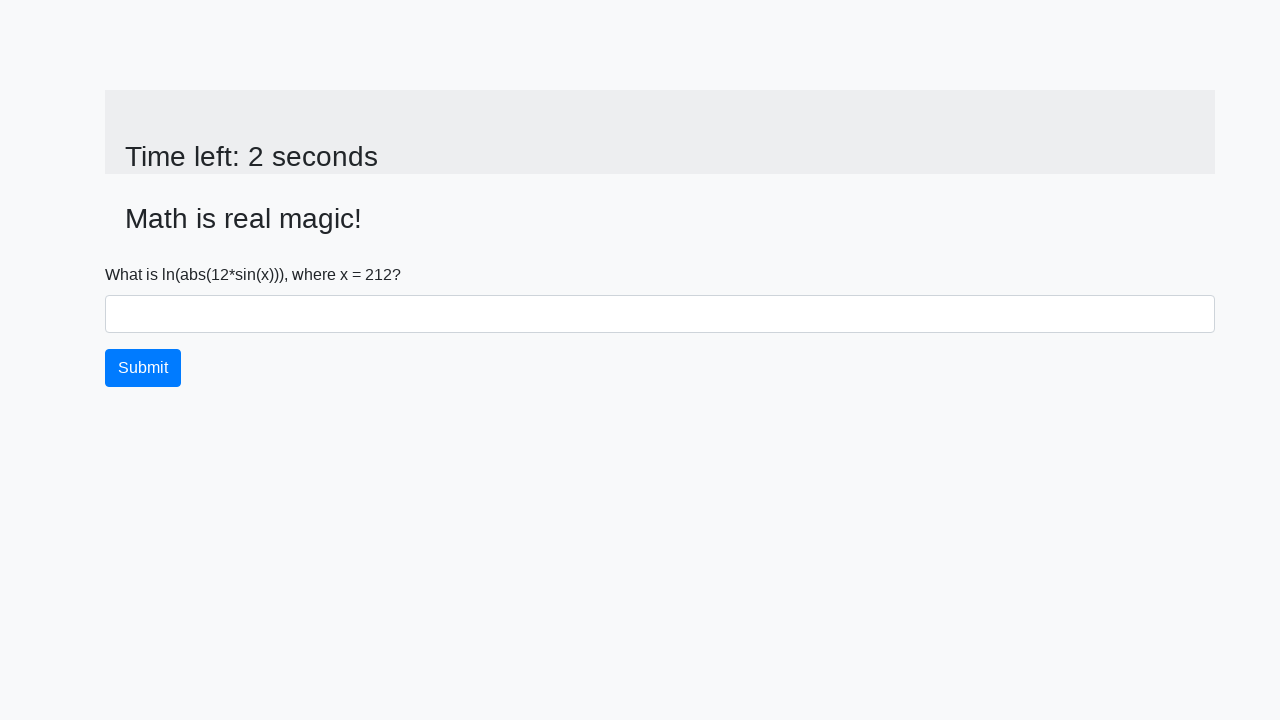

Calculated mathematical result: 2.483252376028144
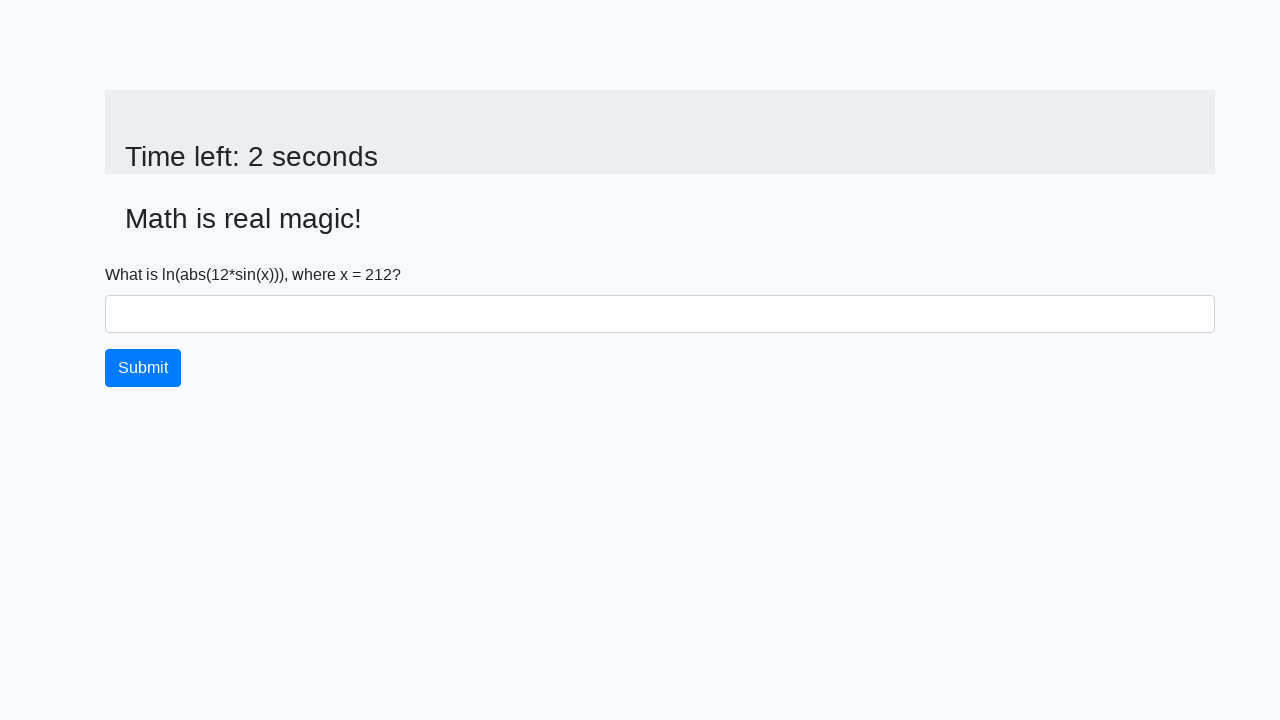

Filled answer field with calculated value: 2.483252376028144 on #answer
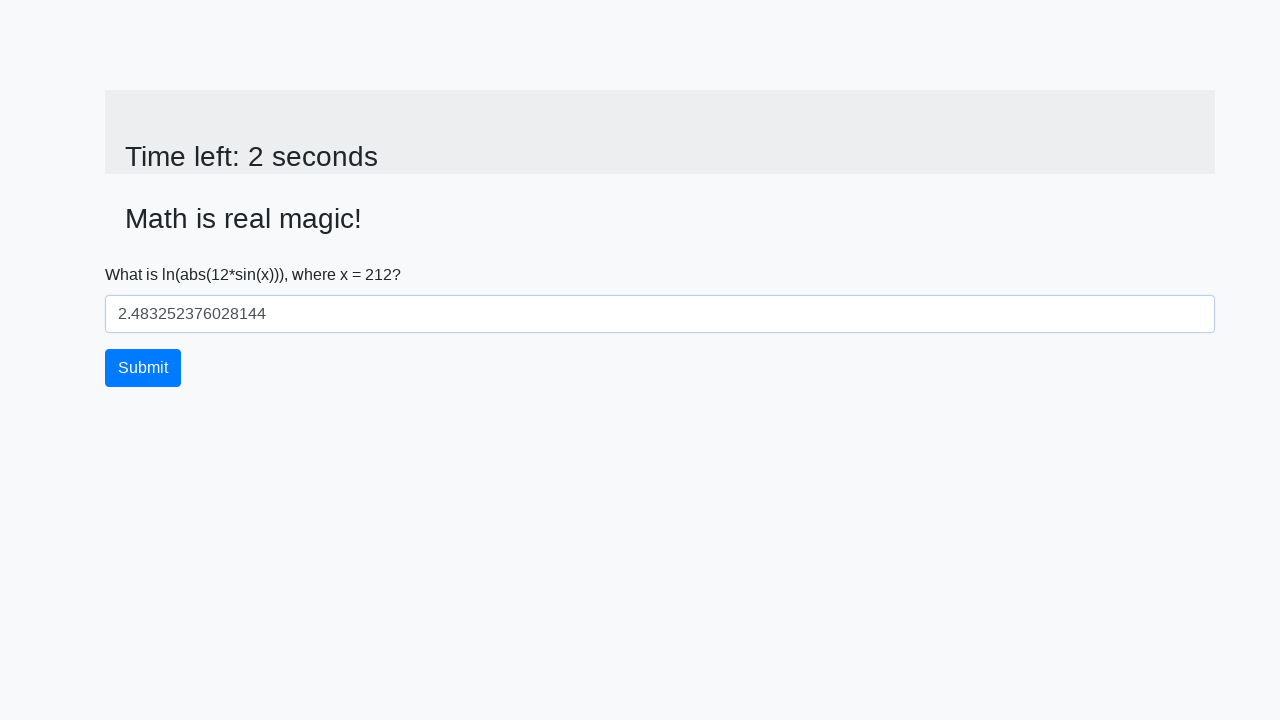

Clicked primary button to submit the answer at (143, 368) on .btn.btn-primary
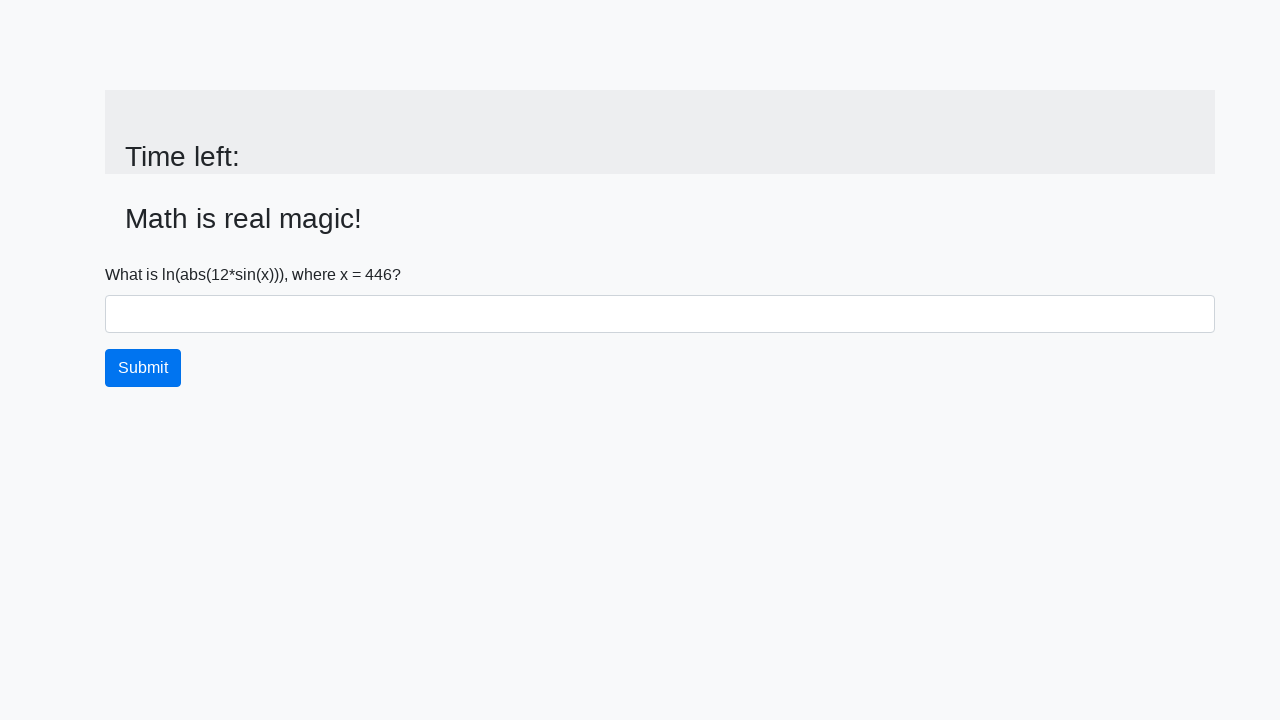

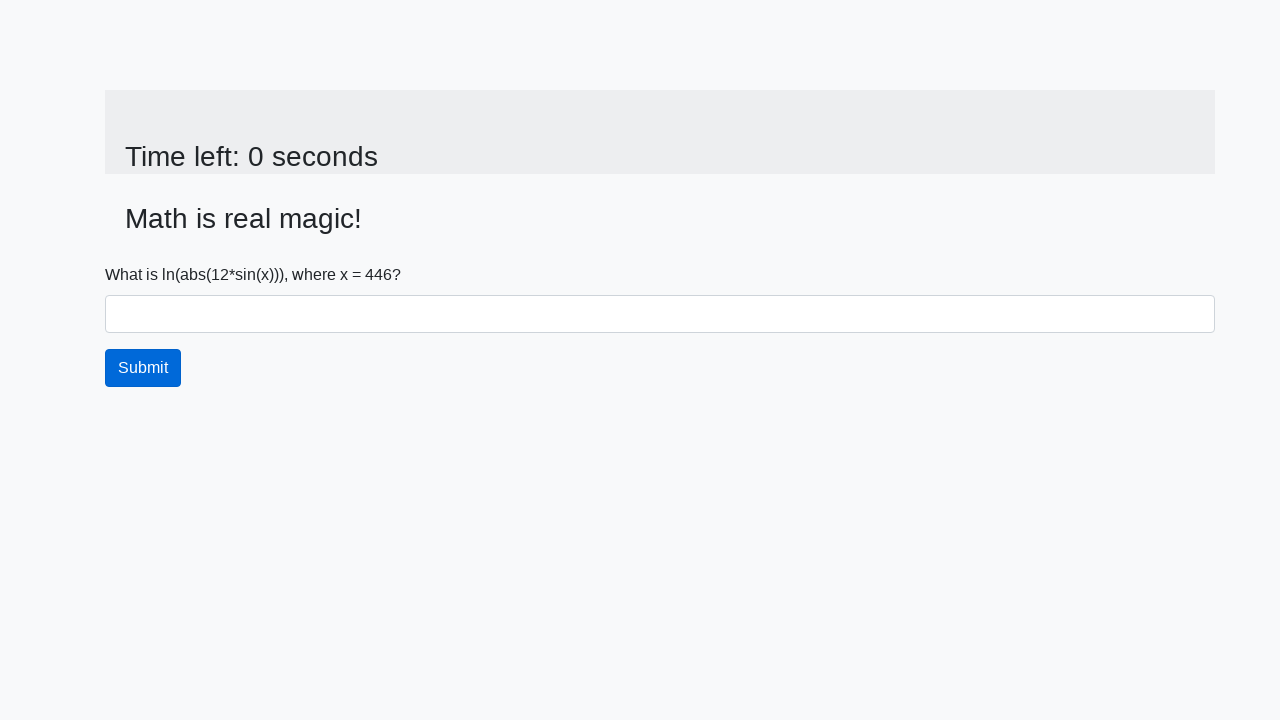